Tests unmarking items as complete by unchecking their checkboxes

Starting URL: https://demo.playwright.dev/todomvc

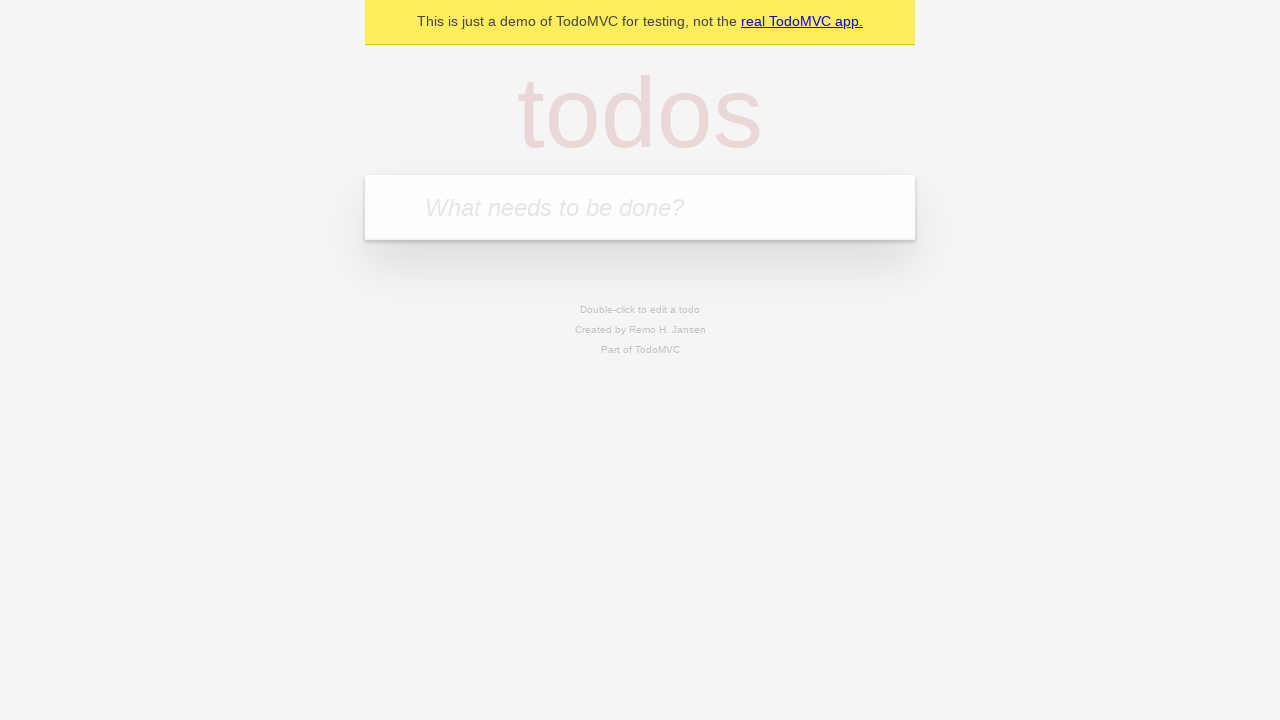

Filled todo input with 'buy some cheese' on internal:attr=[placeholder="What needs to be done?"i]
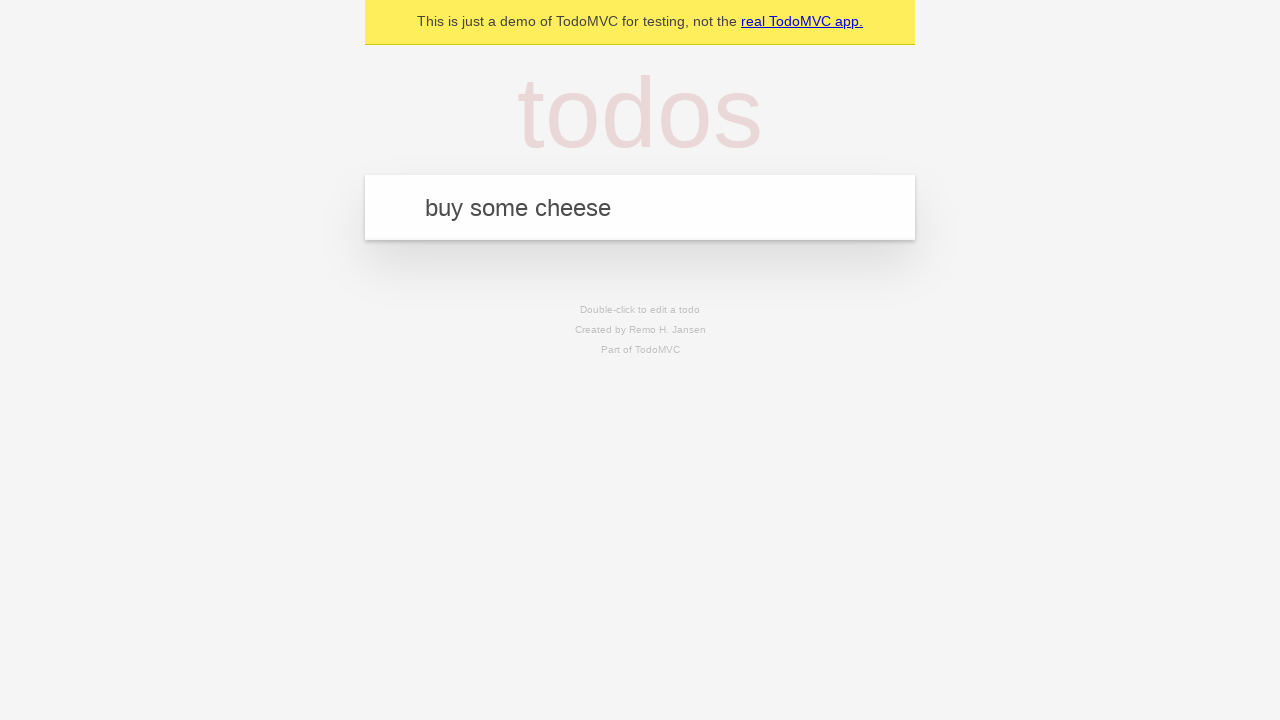

Pressed Enter to create first todo item on internal:attr=[placeholder="What needs to be done?"i]
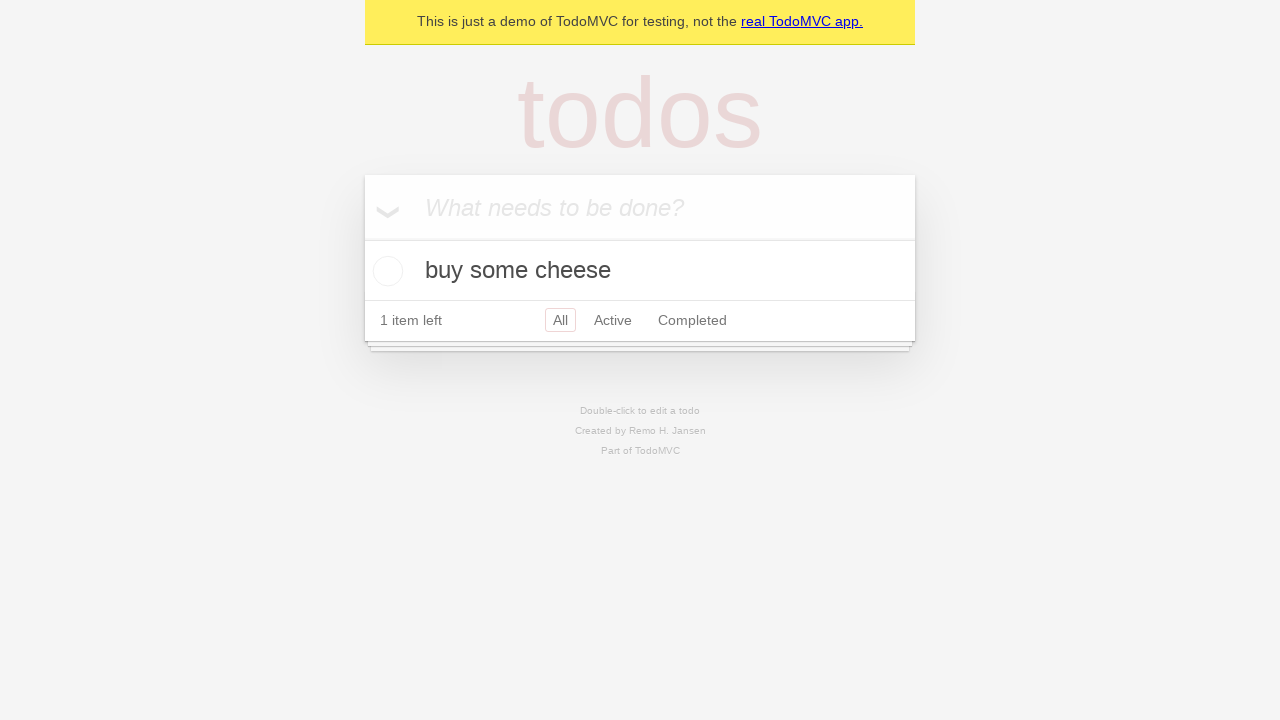

Filled todo input with 'feed the cat' on internal:attr=[placeholder="What needs to be done?"i]
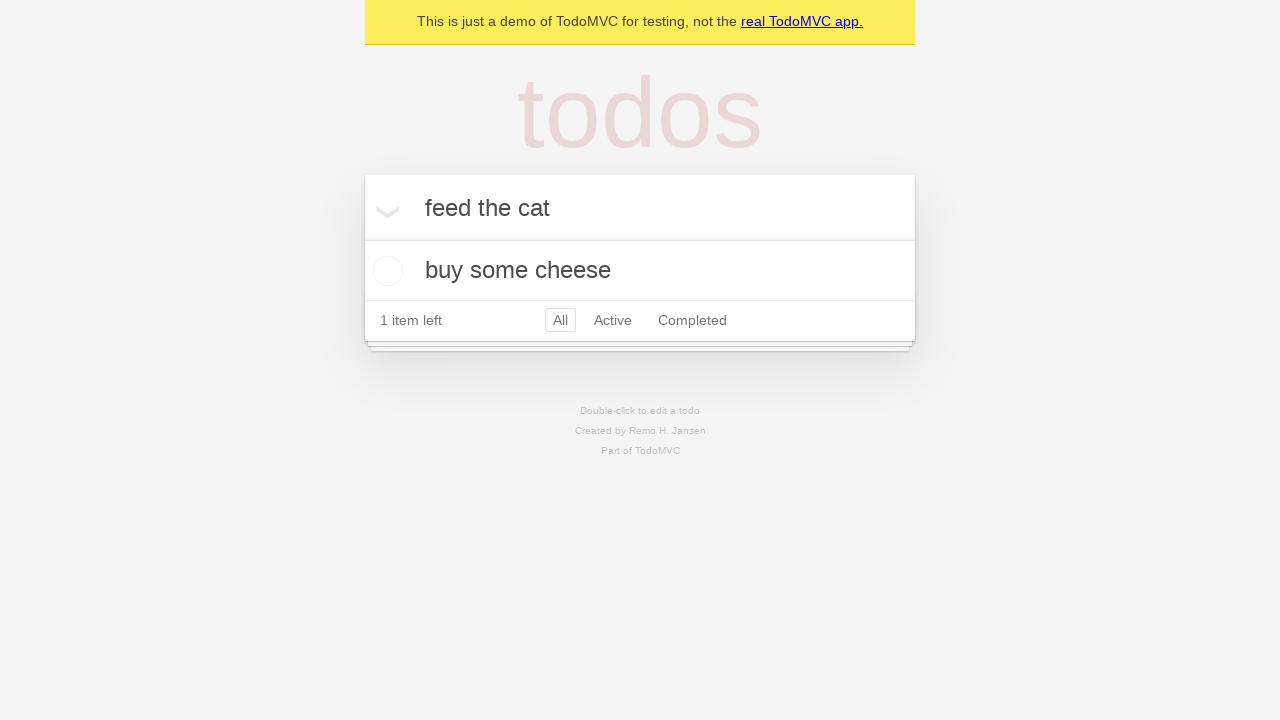

Pressed Enter to create second todo item on internal:attr=[placeholder="What needs to be done?"i]
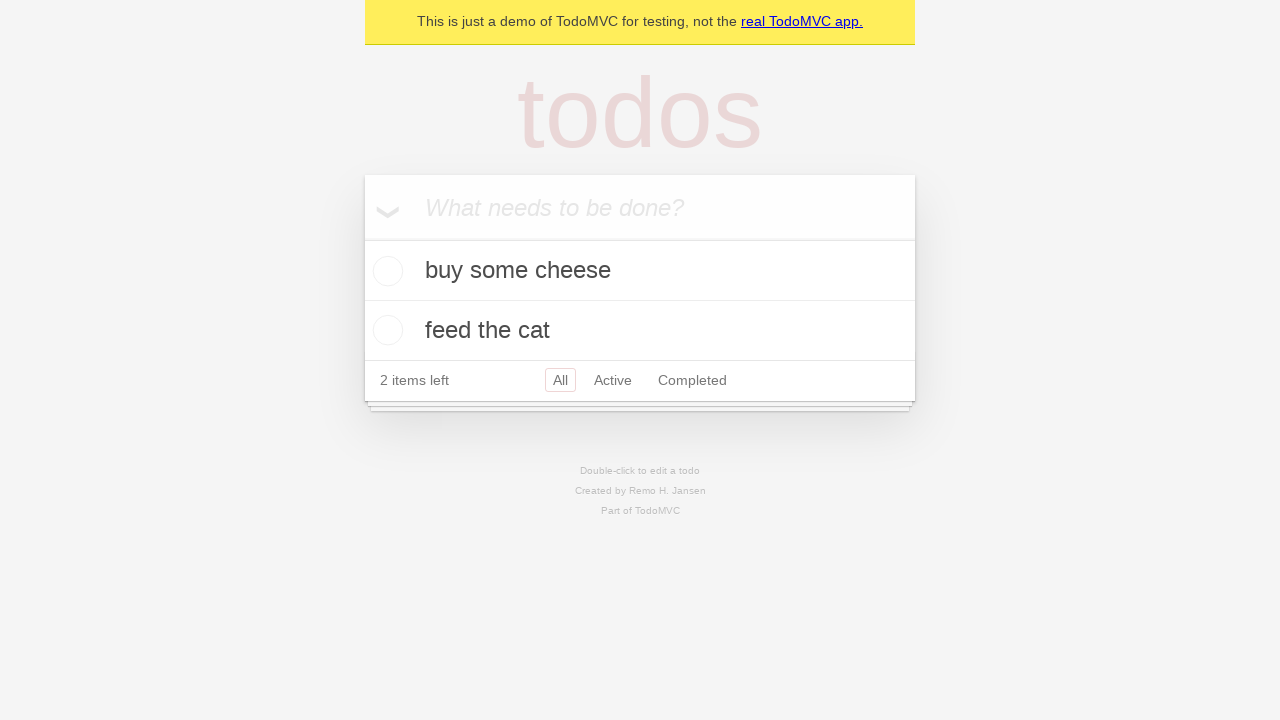

Checked the checkbox for first todo item to mark it as complete at (385, 271) on internal:testid=[data-testid="todo-item"s] >> nth=0 >> internal:role=checkbox
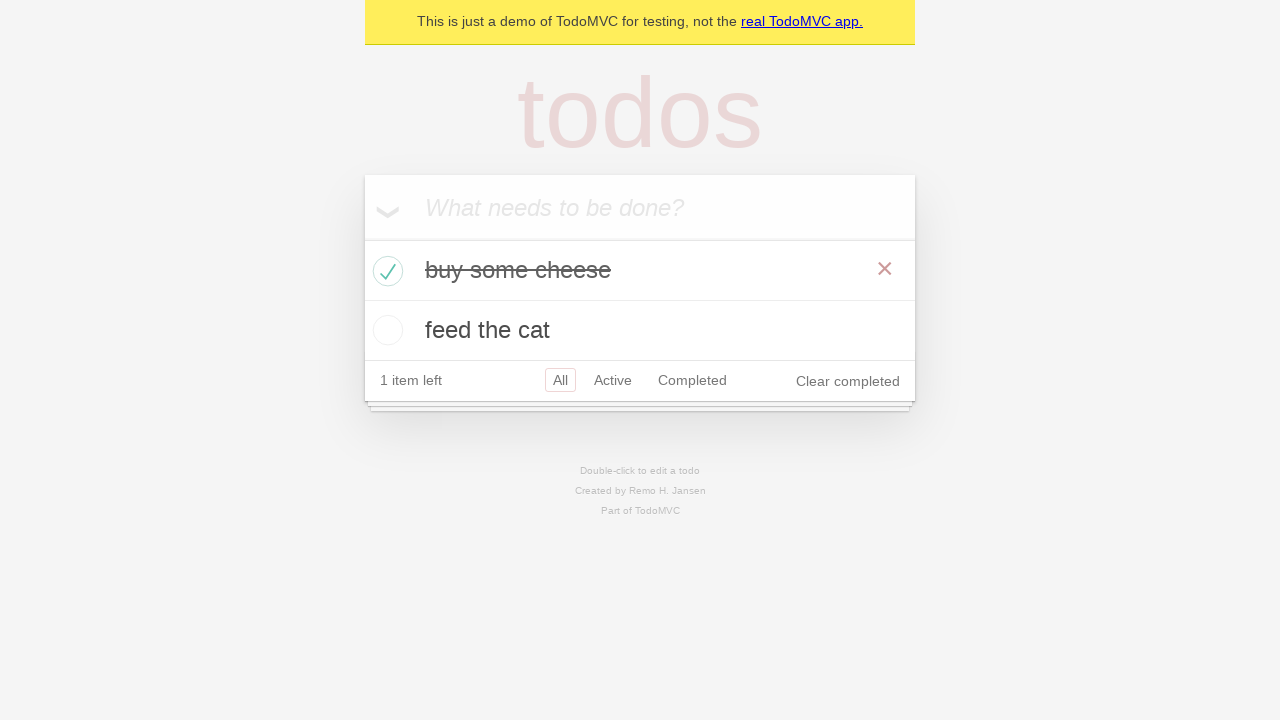

Unchecked the checkbox for first todo item to mark it as incomplete at (385, 271) on internal:testid=[data-testid="todo-item"s] >> nth=0 >> internal:role=checkbox
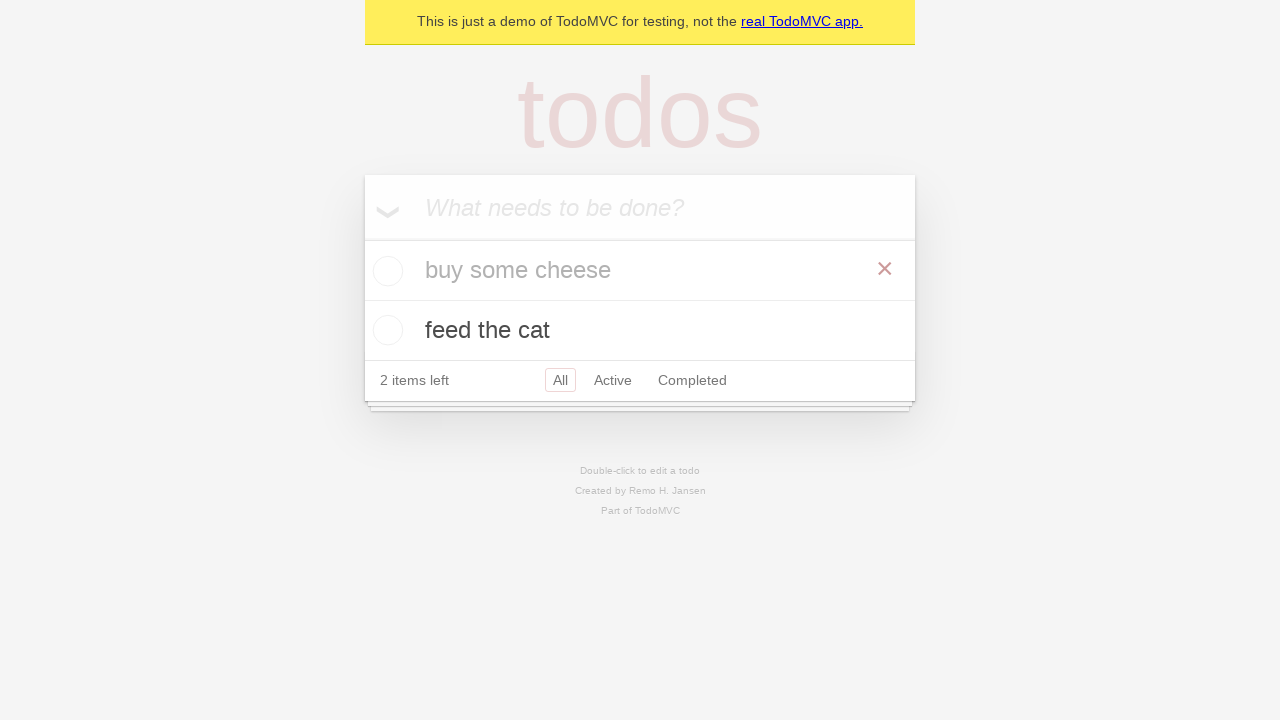

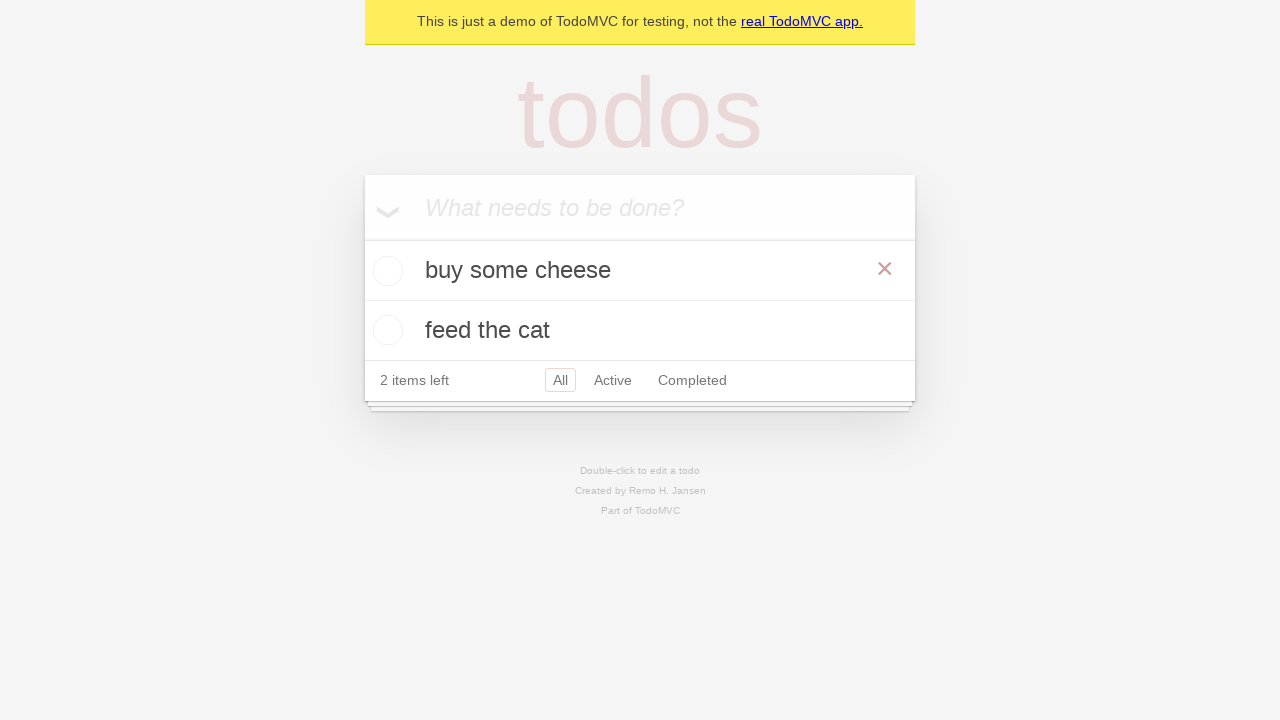